Tests window handling functionality by opening a new window and switching between parent and child windows

Starting URL: https://www.hyrtutorials.com/p/window-handles-practice.html

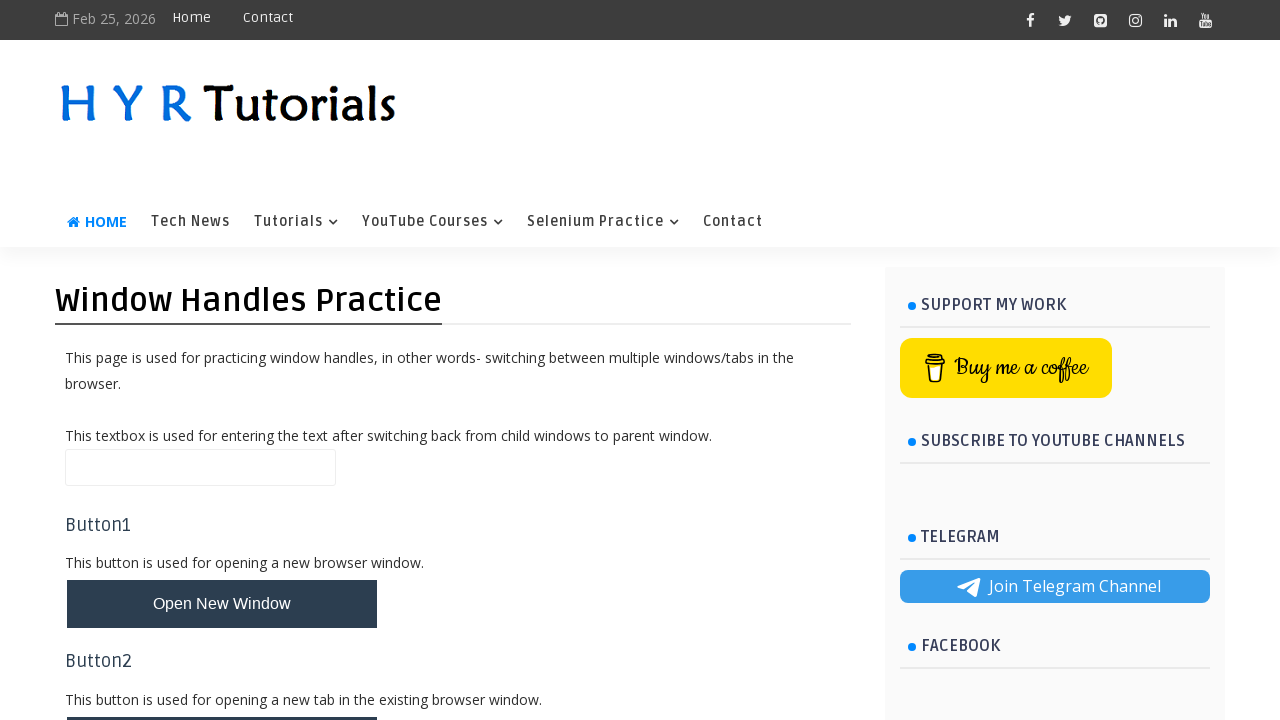

Scrolled to new window button
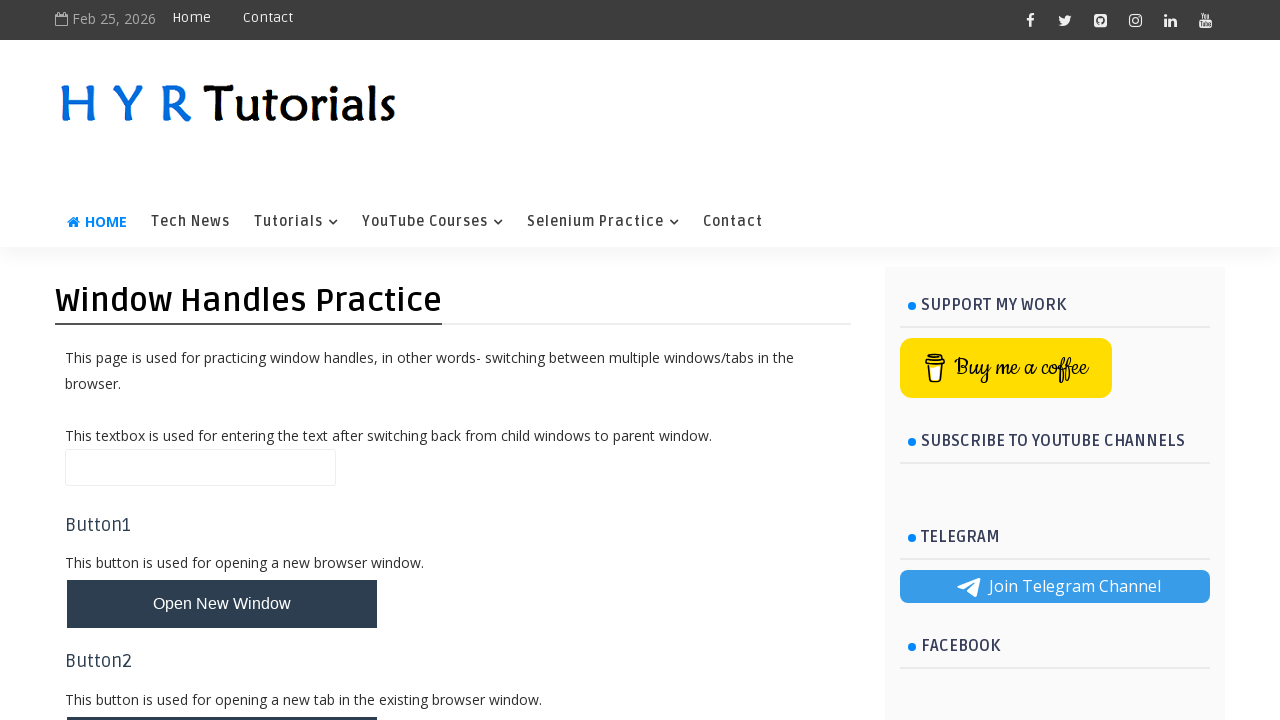

Clicked new window button to open child window at (222, 604) on #newWindowBtn
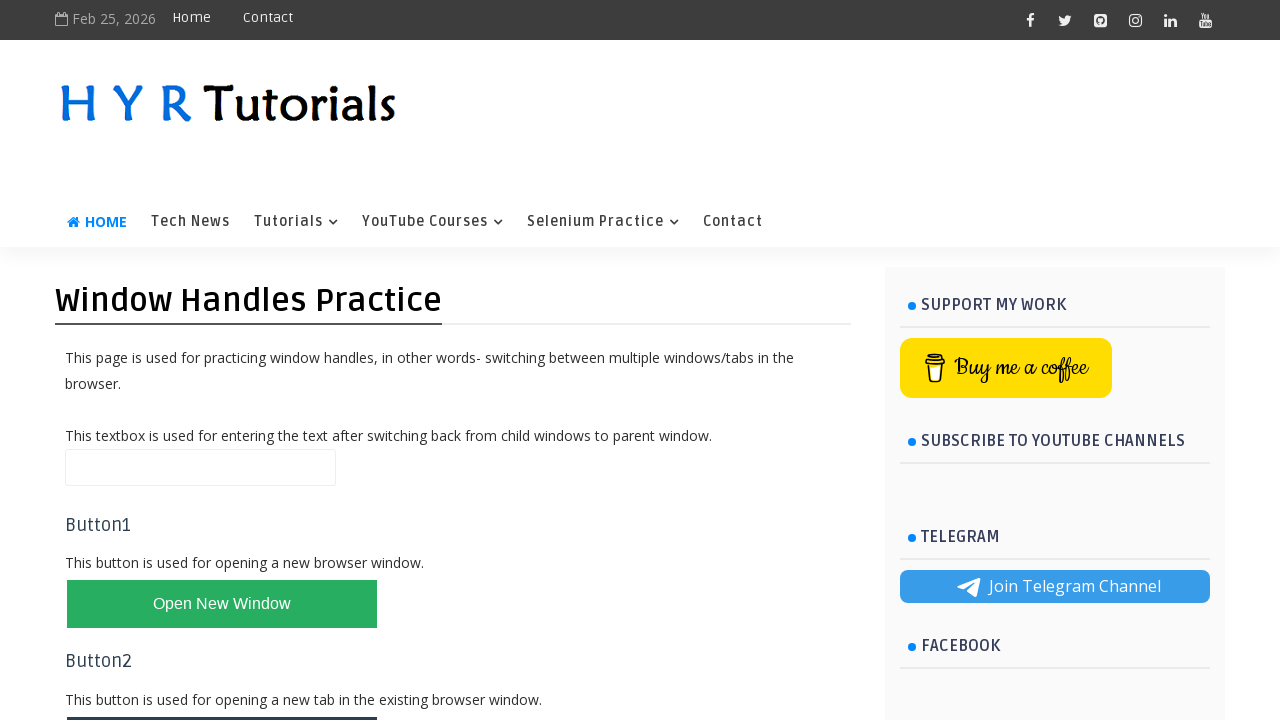

Child window opened and captured
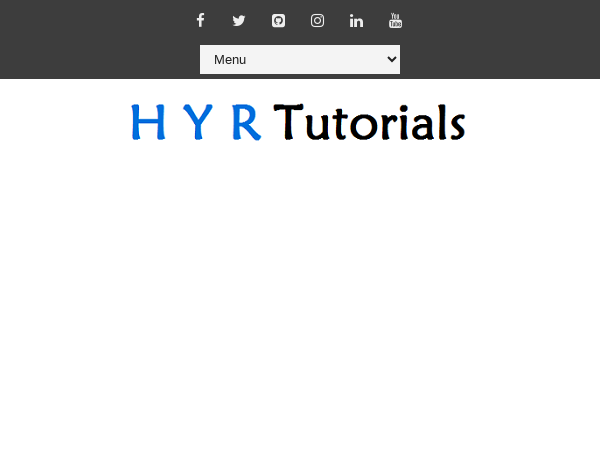

Child window fully loaded
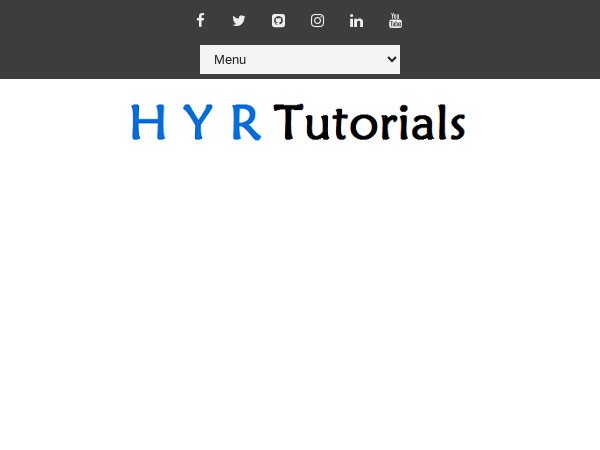

Ready to switch back to parent window
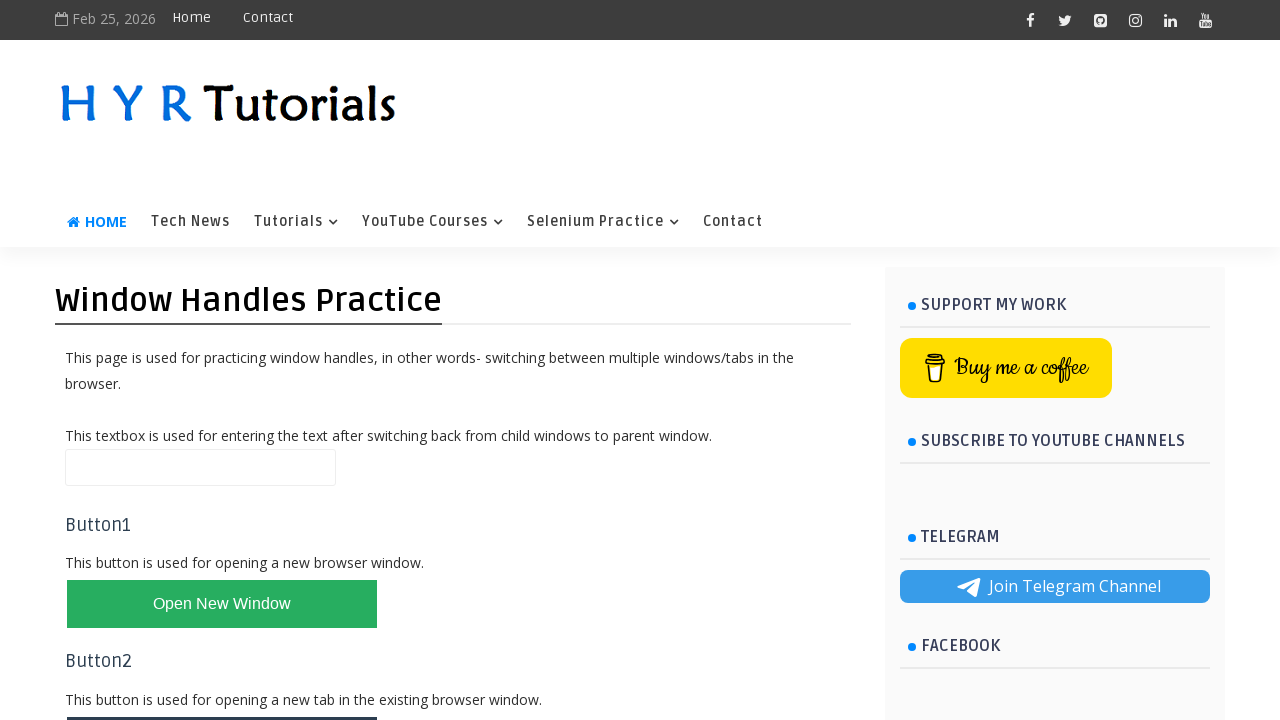

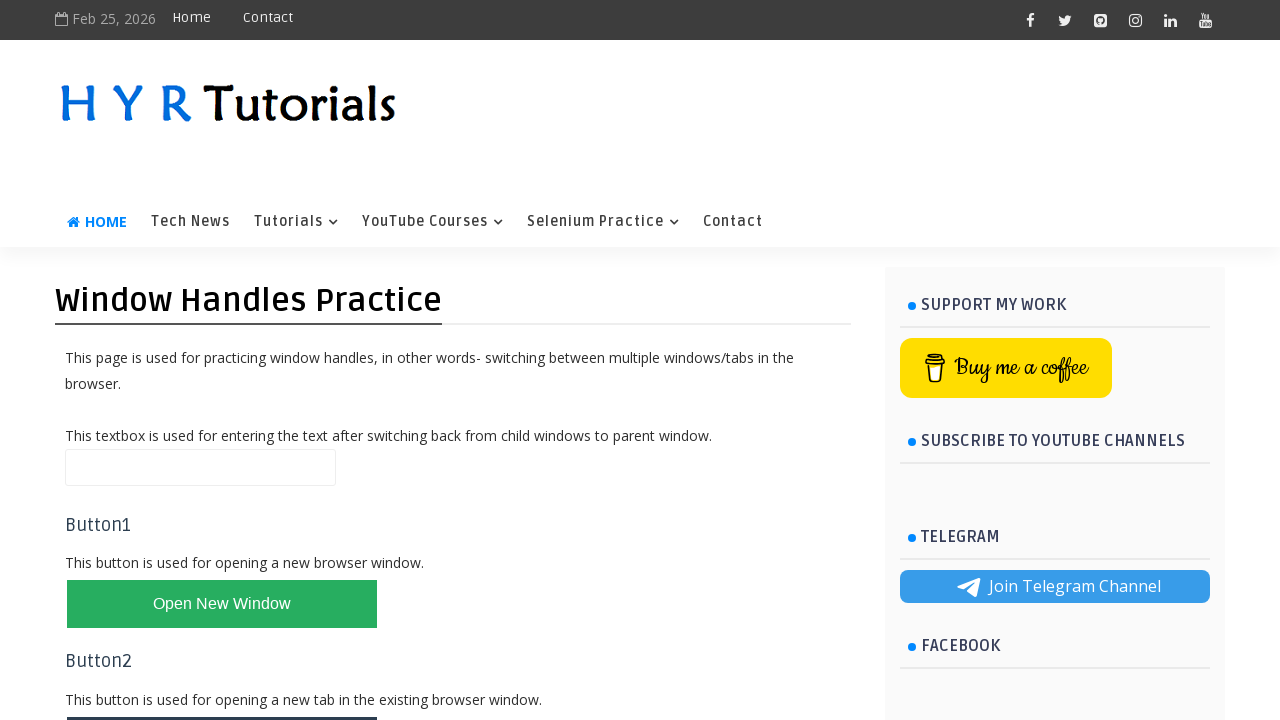